Tests triggering a delayed alert that appears after 5 seconds and accepting it

Starting URL: https://demoqa.com/alerts

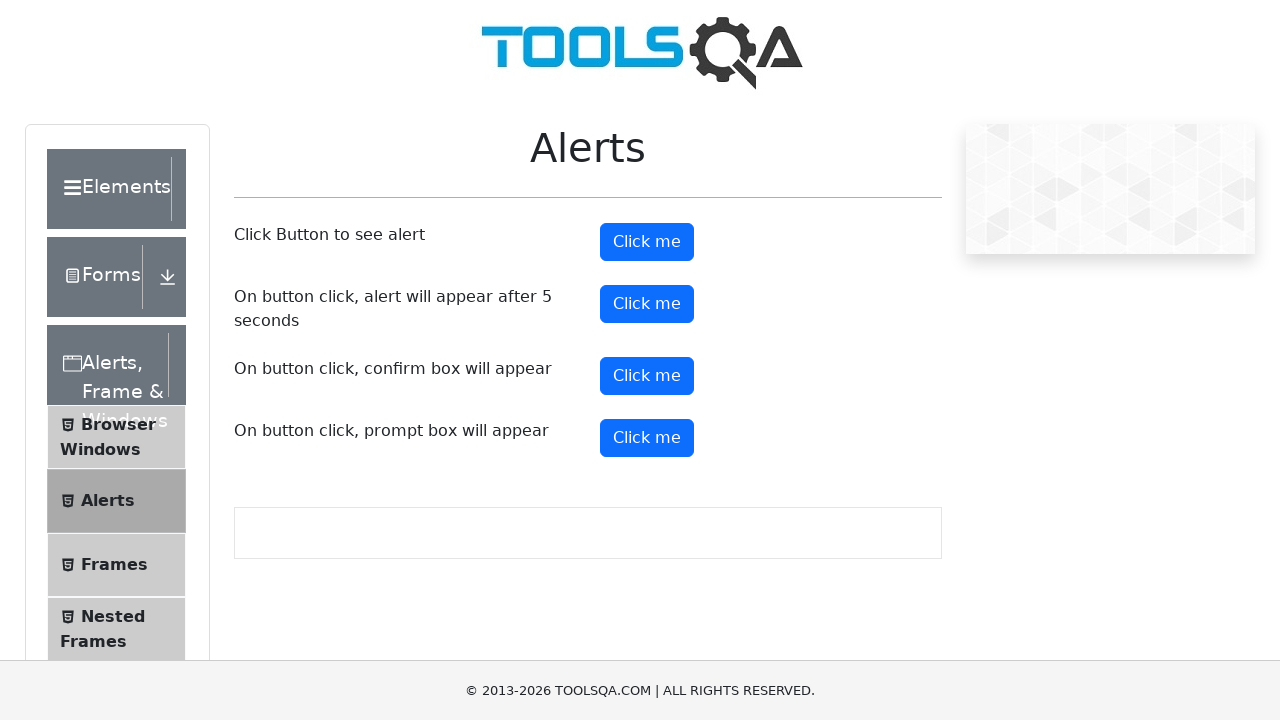

Set up dialog handler to automatically accept alerts
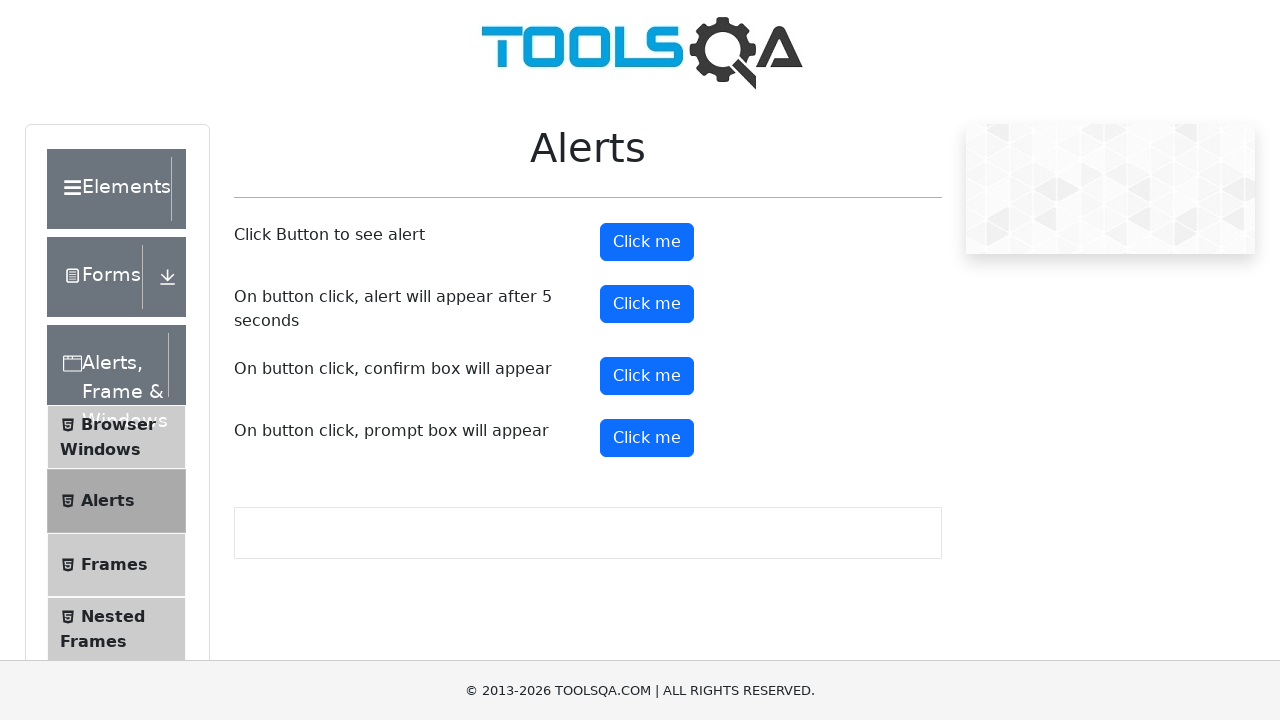

Clicked the timer alert button to trigger delayed alert at (647, 304) on #timerAlertButton
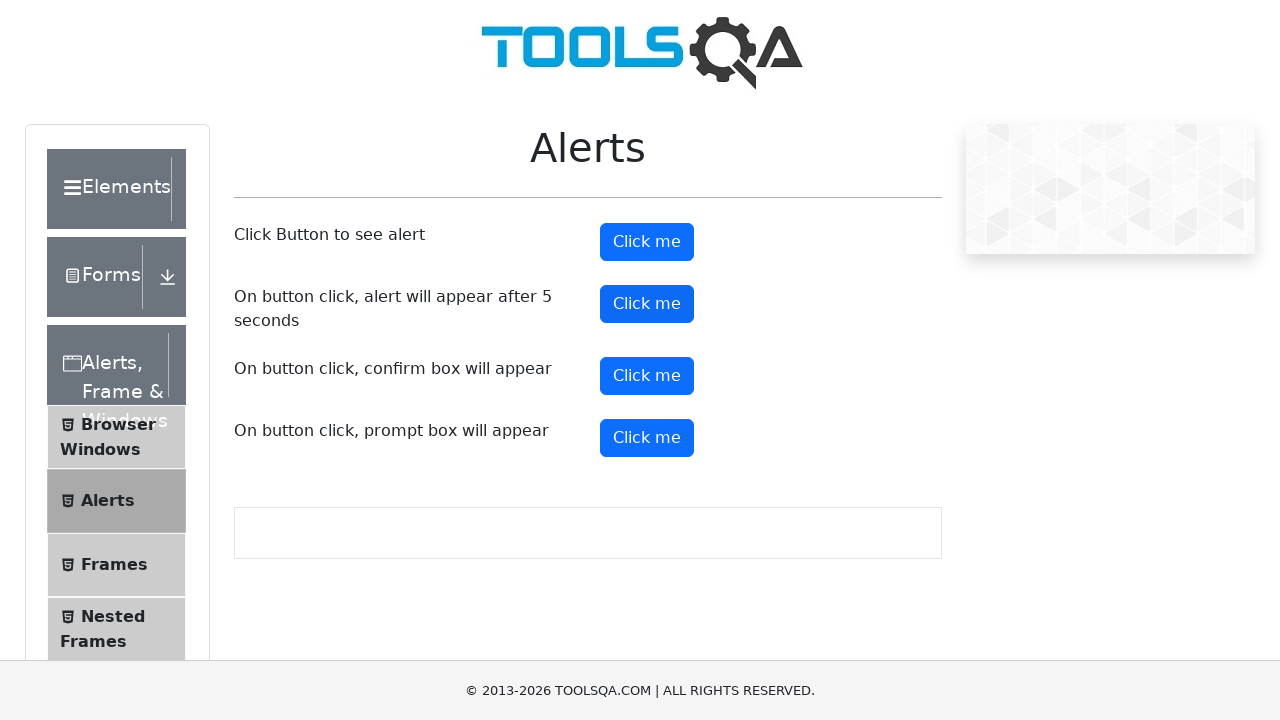

Waited 5 seconds for the delayed alert to appear and be accepted
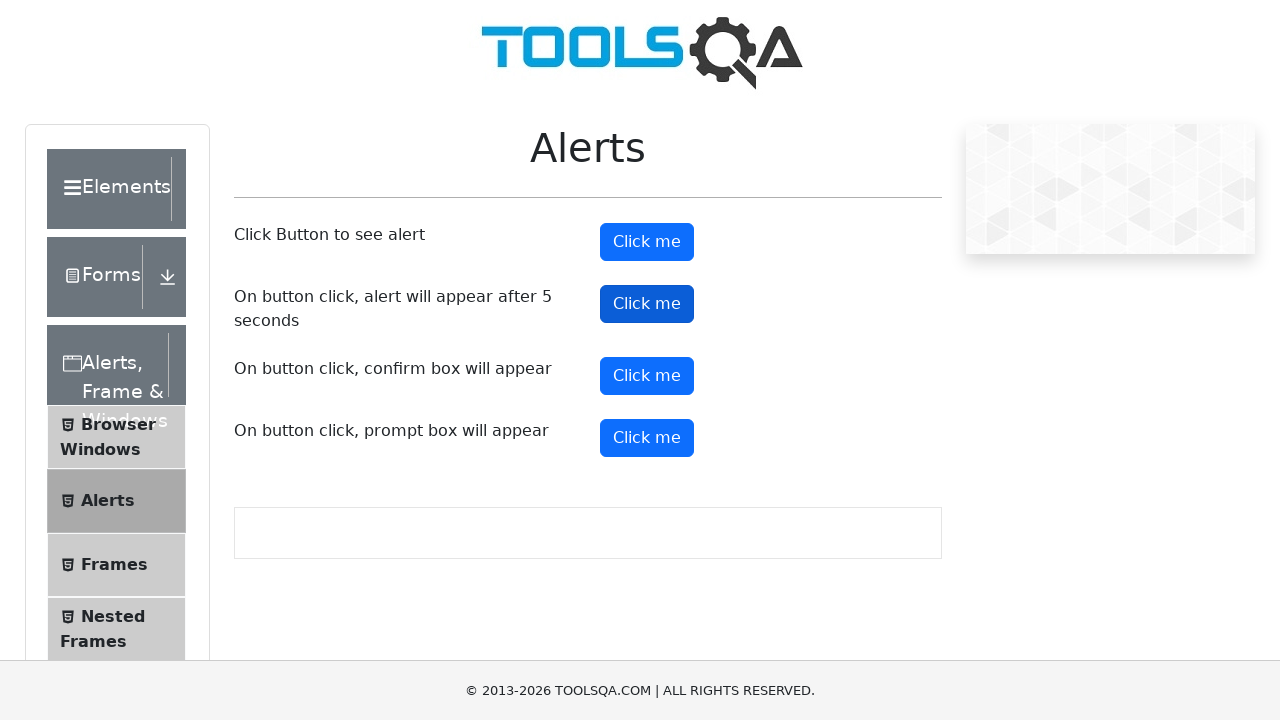

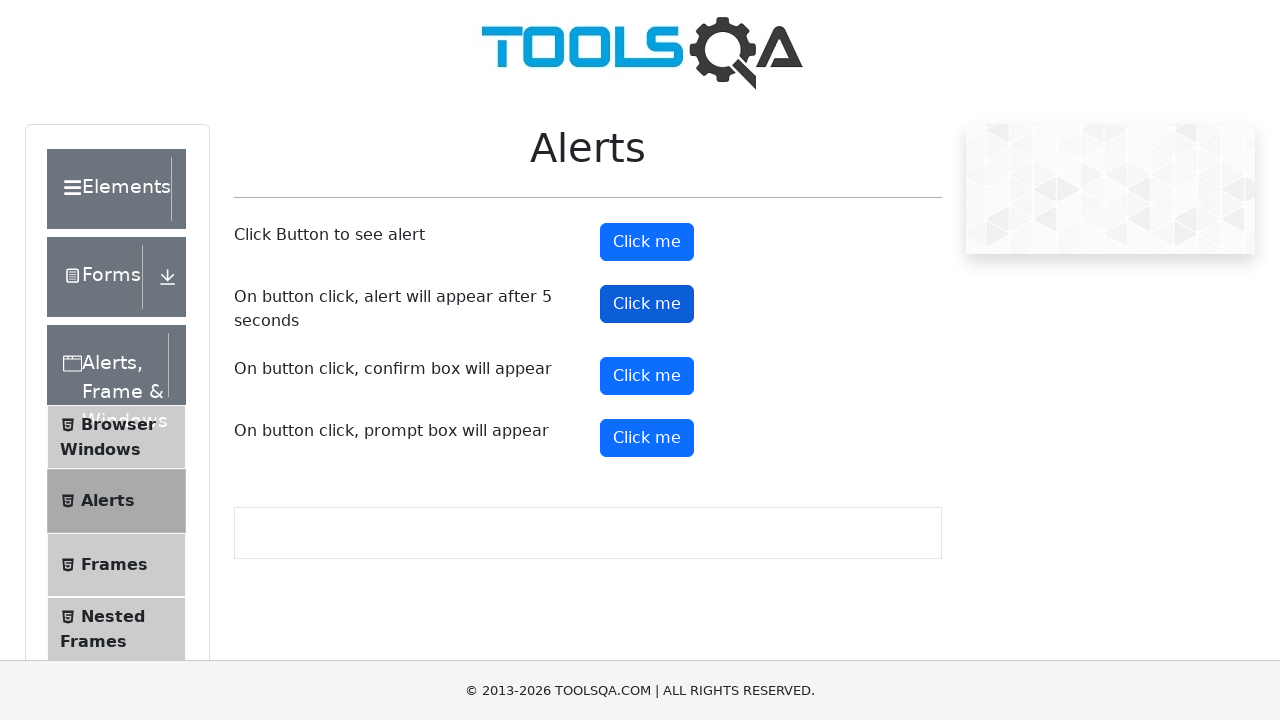